Tests JavaScript prompt alert by clicking button to trigger prompt, entering text, and accepting it

Starting URL: https://v1.training-support.net/selenium/javascript-alerts

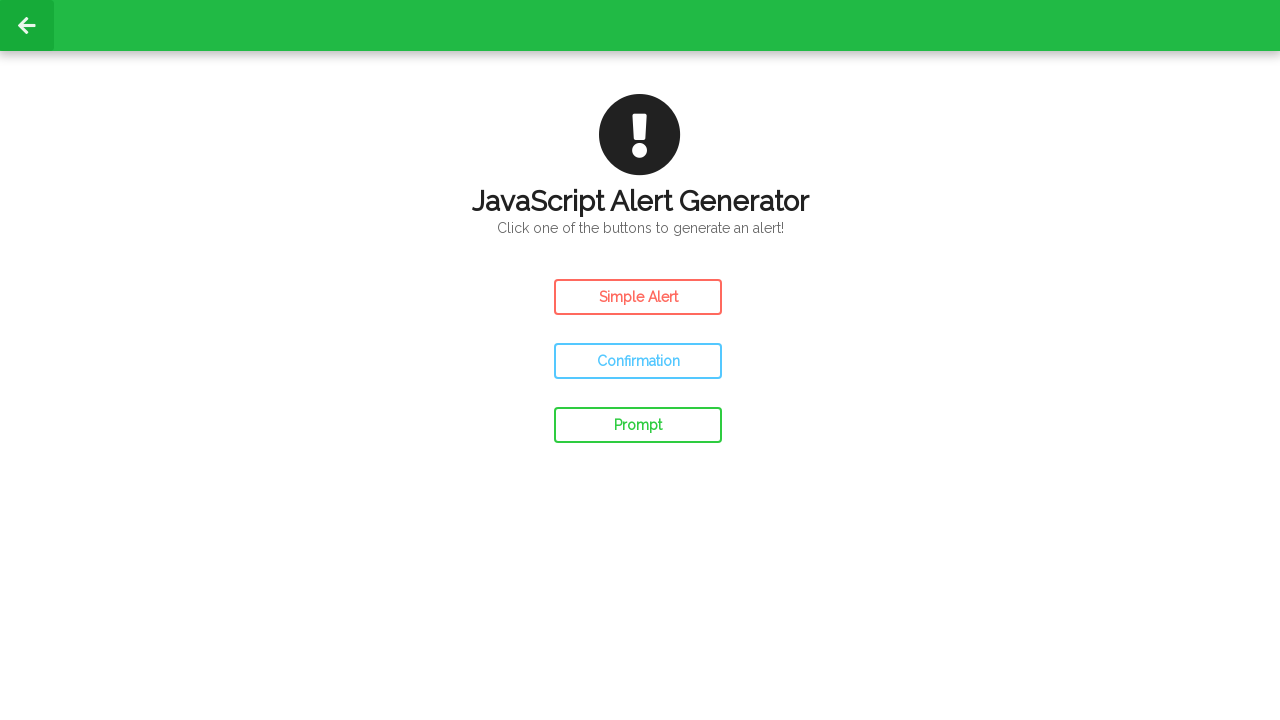

Set up dialog handler to accept prompt with text 'Awesome!!'
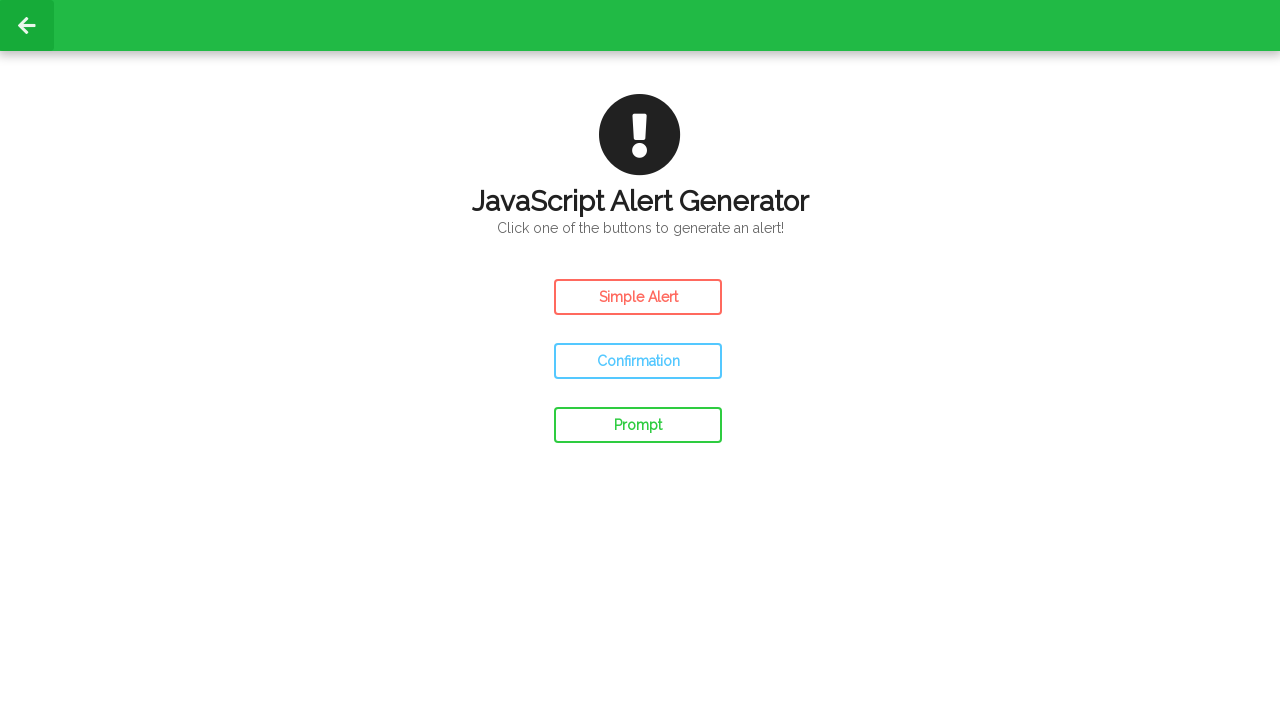

Clicked prompt button to trigger JavaScript prompt alert at (638, 425) on #prompt
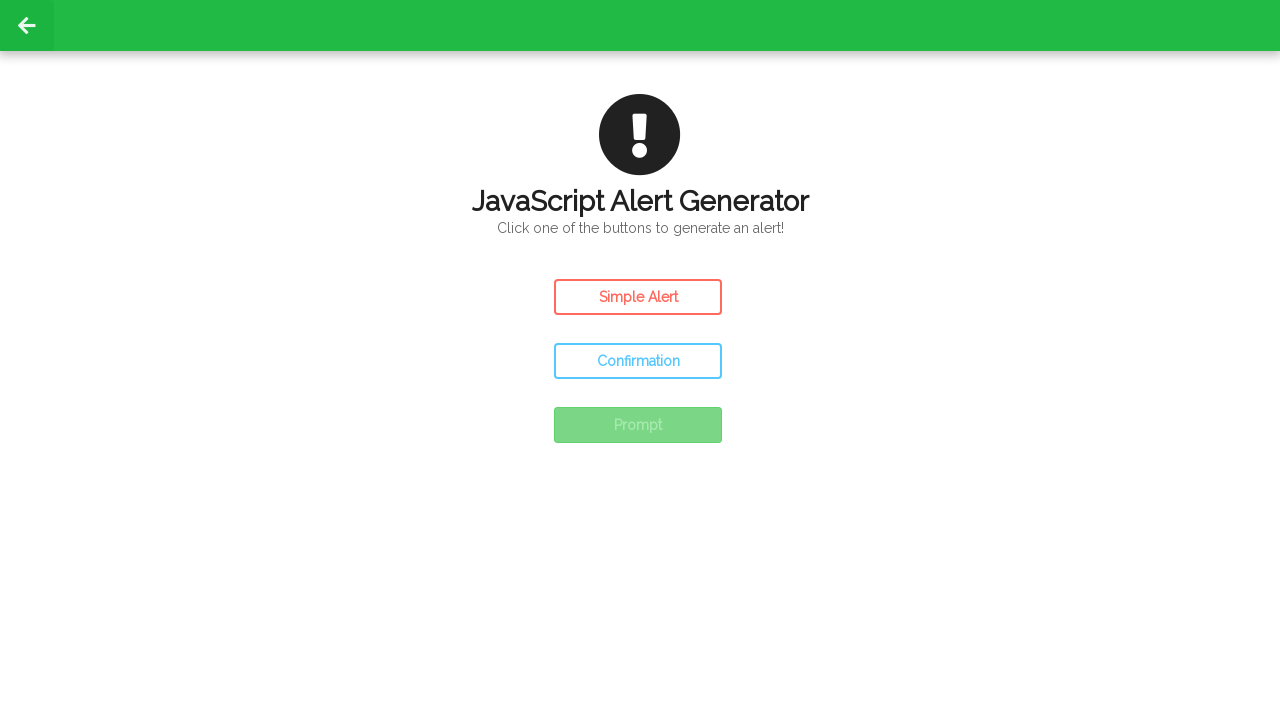

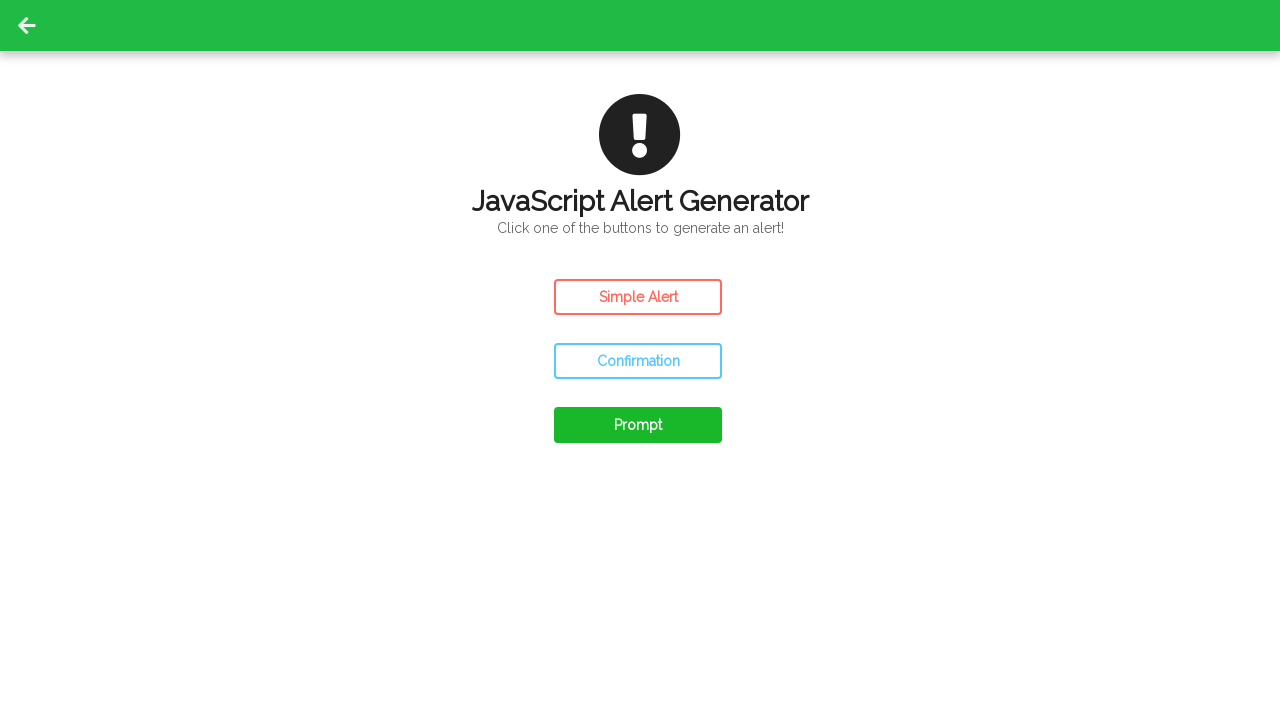